Tests menu navigation by hovering over nested menu items and clicking through a multi-level dropdown menu structure

Starting URL: https://demoqa.com/menu

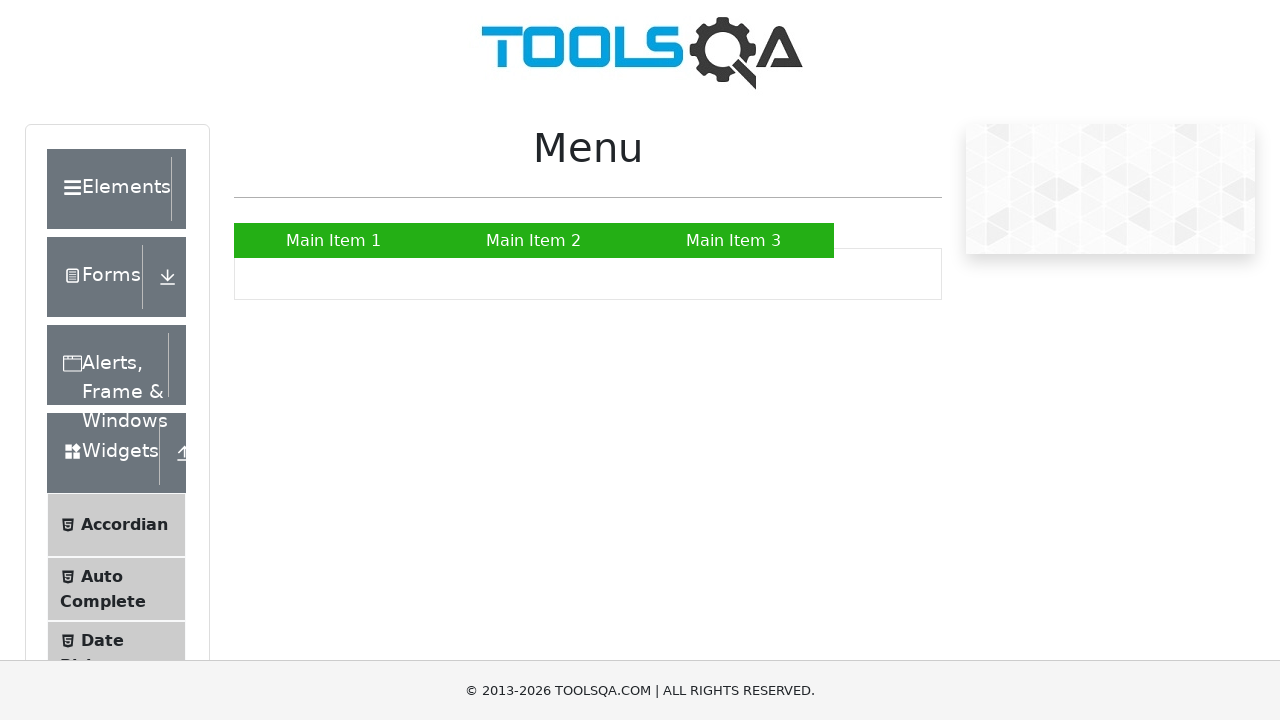

Hovered over Main Item 2 to reveal submenu at (534, 240) on text=Main Item 2
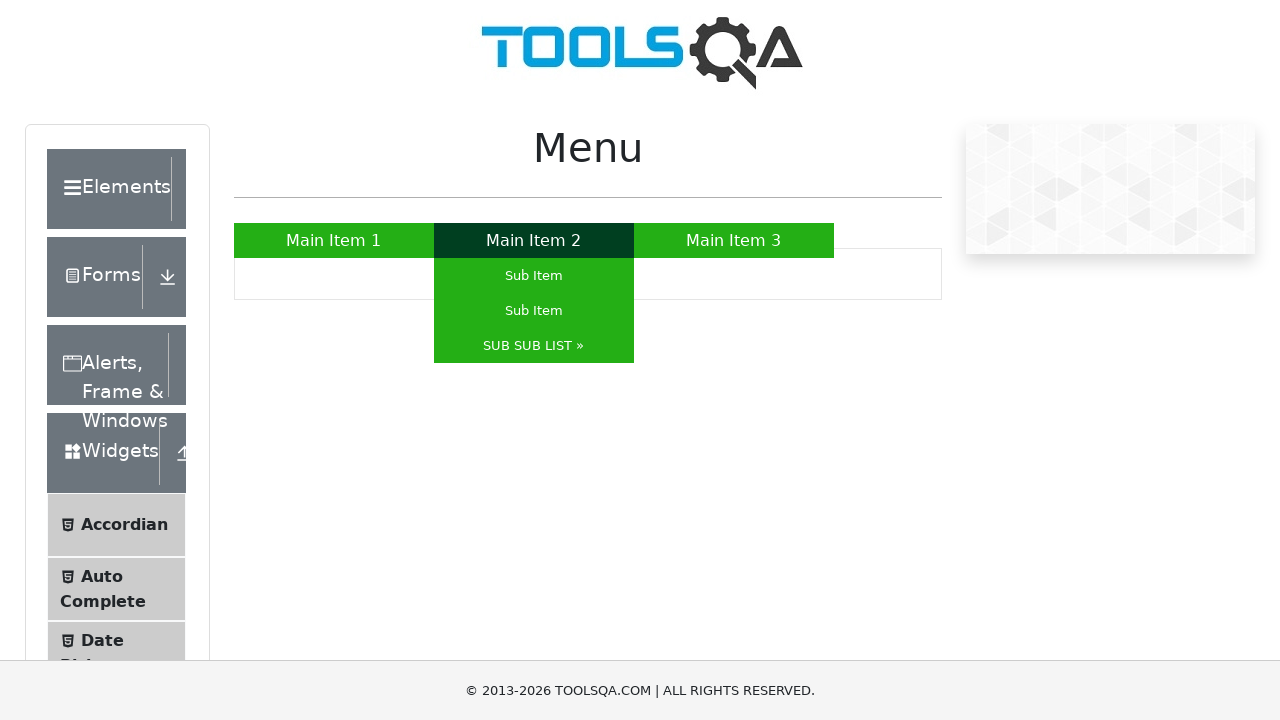

Clicked Main Item 2 at (534, 240) on text=Main Item 2
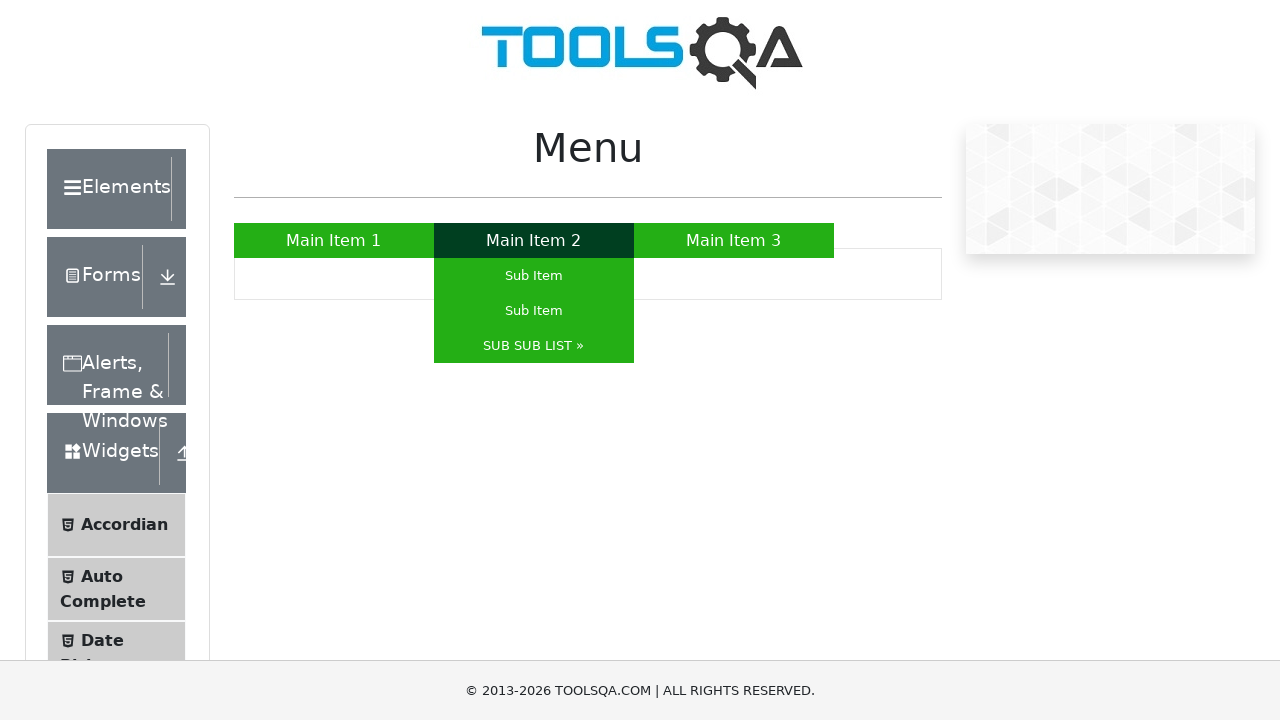

Hovered over SUB SUB LIST to reveal nested submenu at (534, 346) on text=SUB SUB LIST »
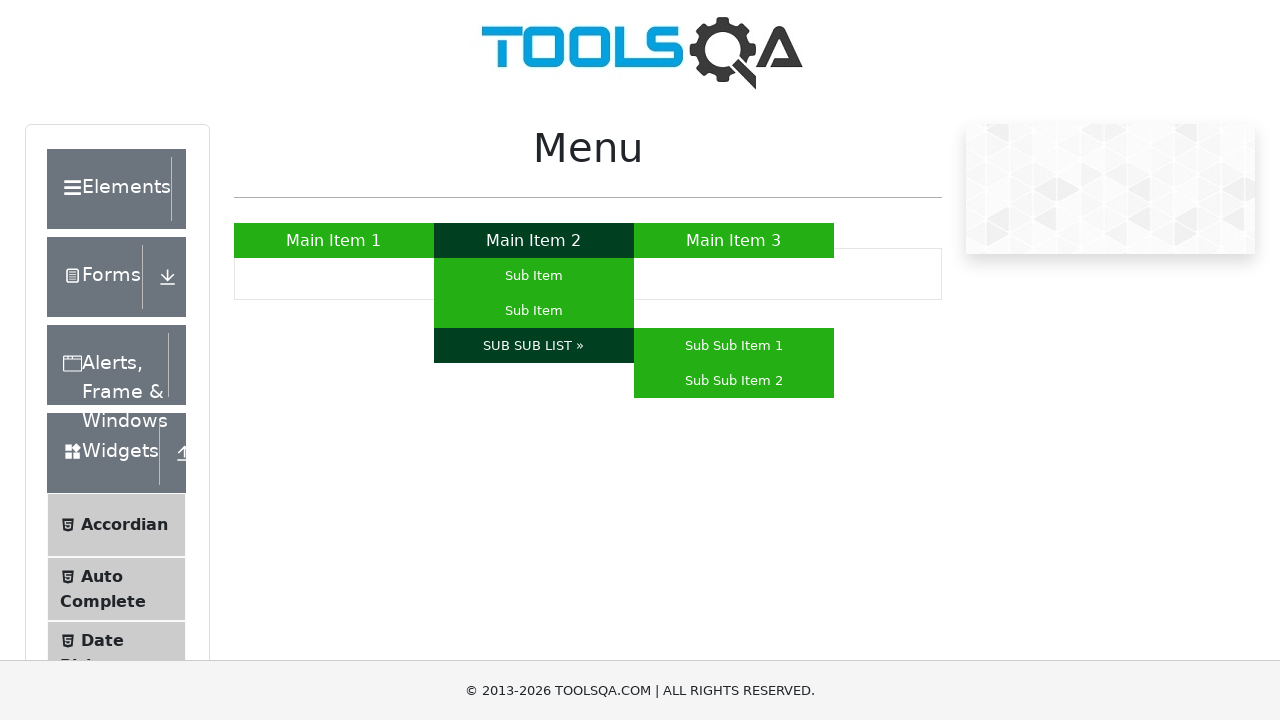

Clicked SUB SUB LIST to expand nested menu at (534, 346) on text=SUB SUB LIST »
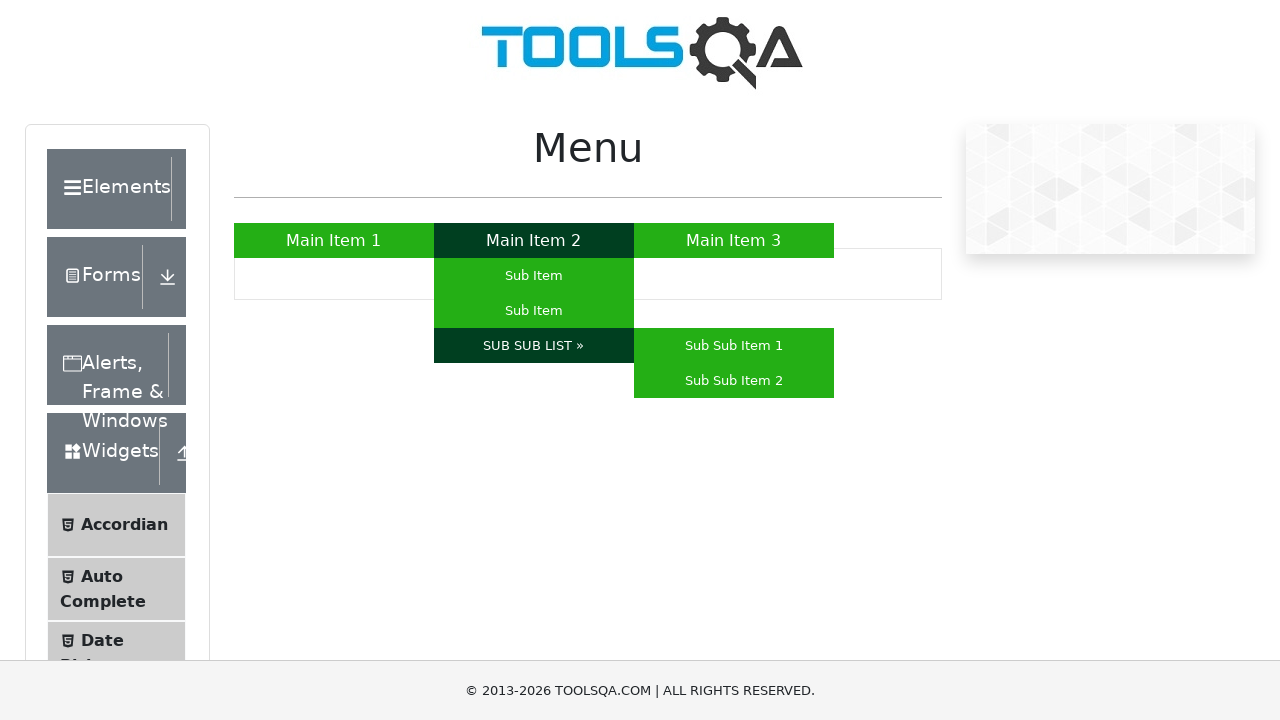

Hovered over Sub Sub Item 2 at (734, 380) on text=Sub Sub Item 2
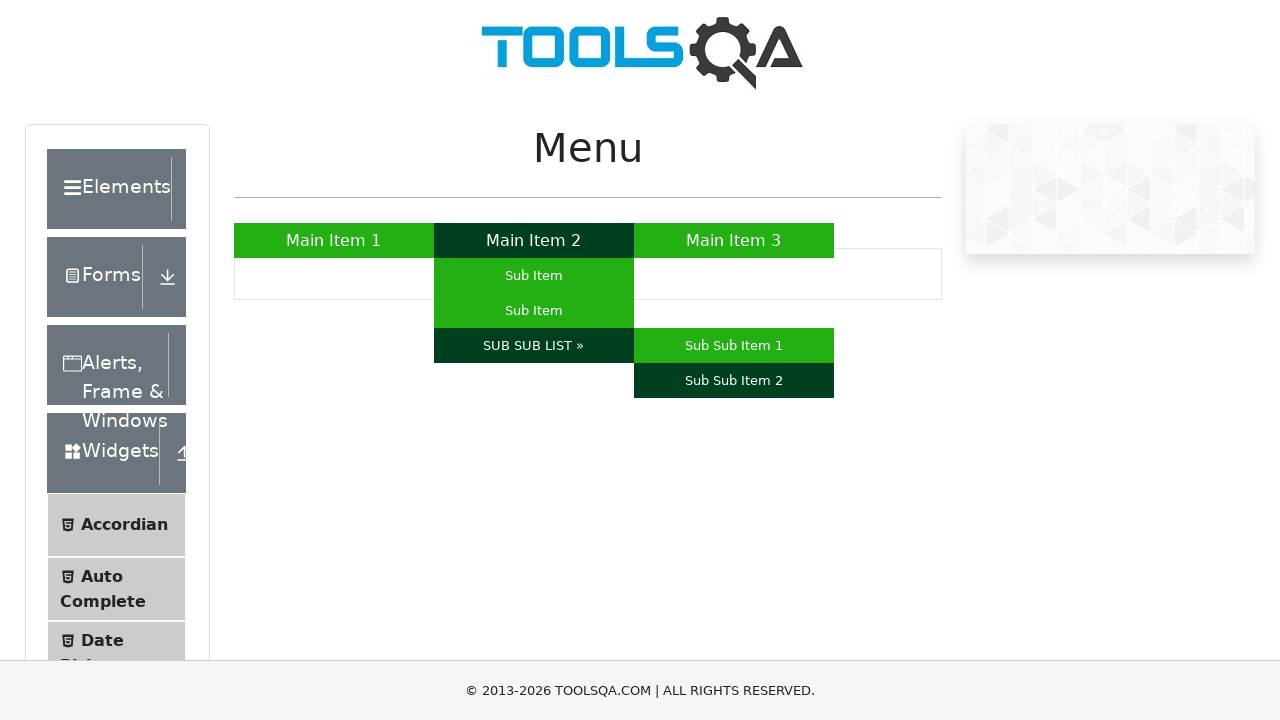

Clicked Sub Sub Item 2 to complete multi-level menu navigation at (734, 380) on text=Sub Sub Item 2
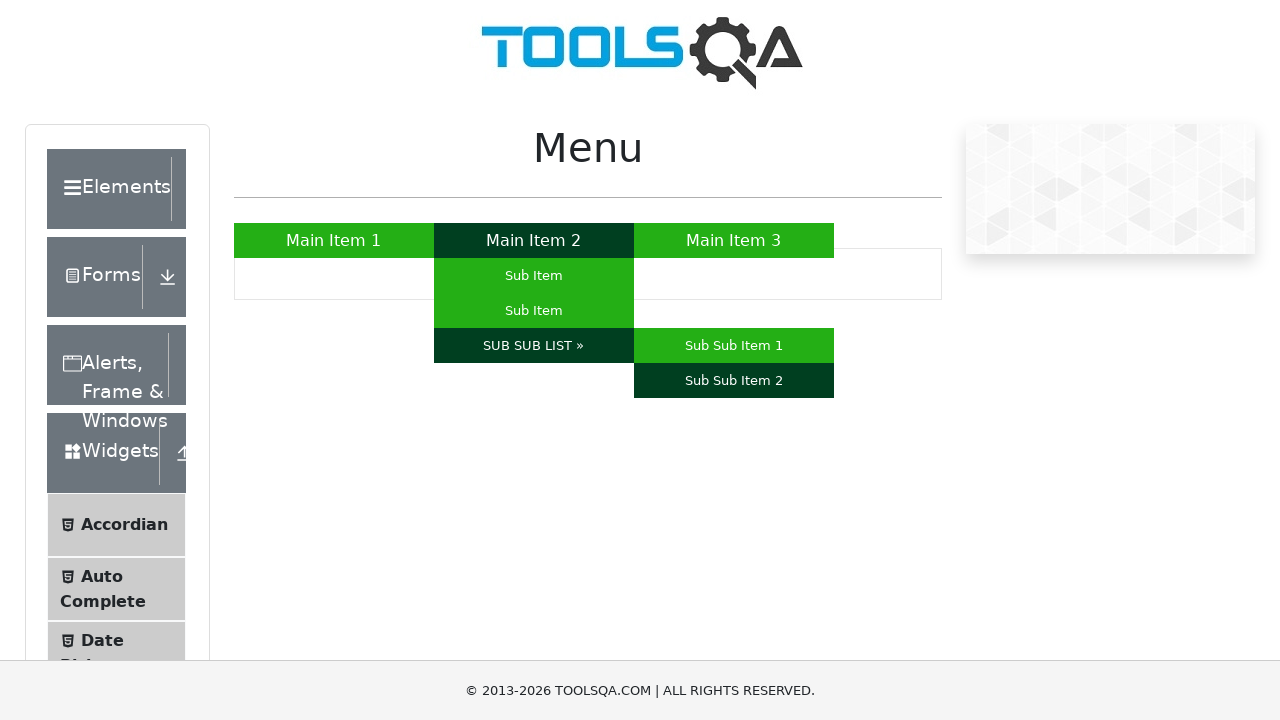

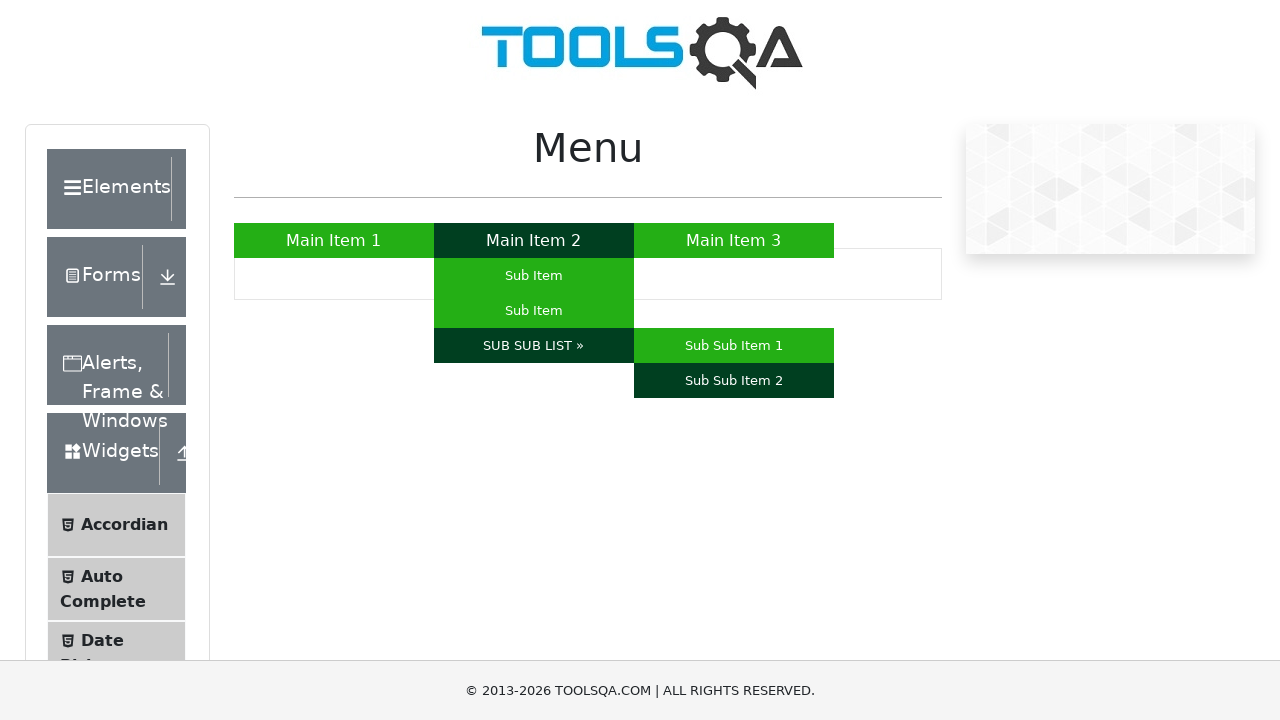